Navigates to two different pages and retrieves their titles for verification

Starting URL: https://rahulshettyacademy.com/loginpagePractise/

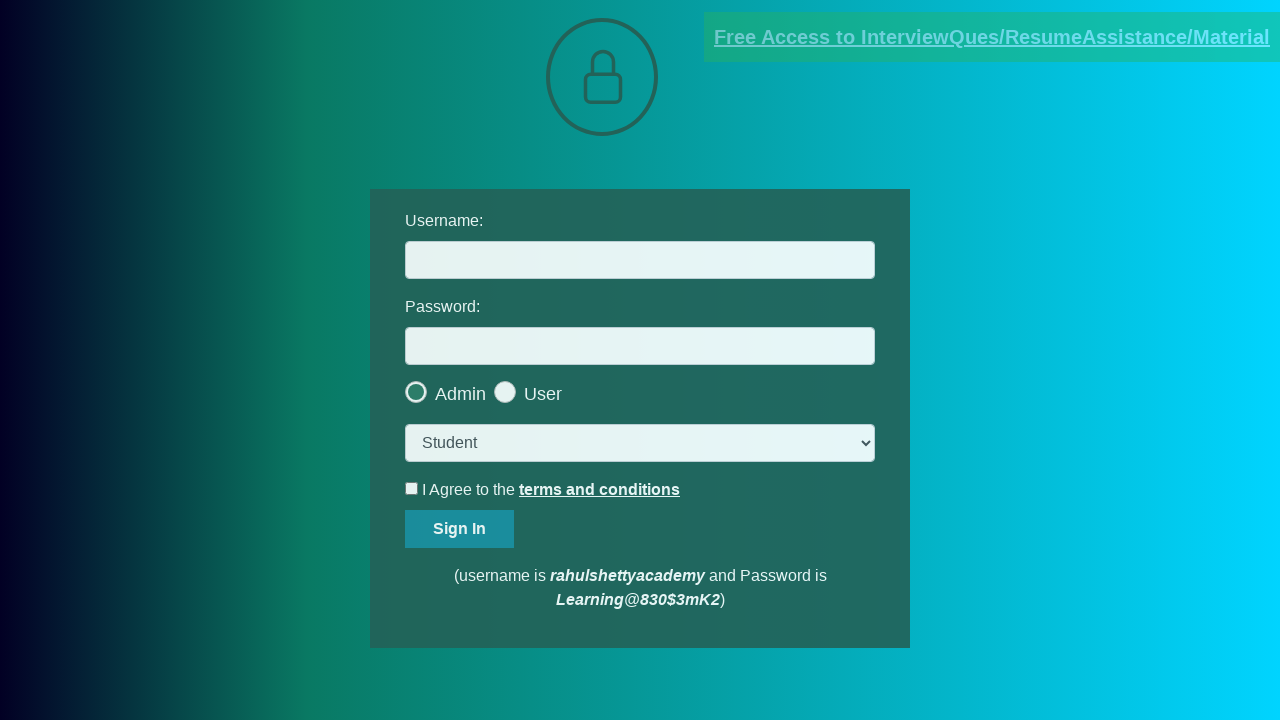

Retrieved title from login page
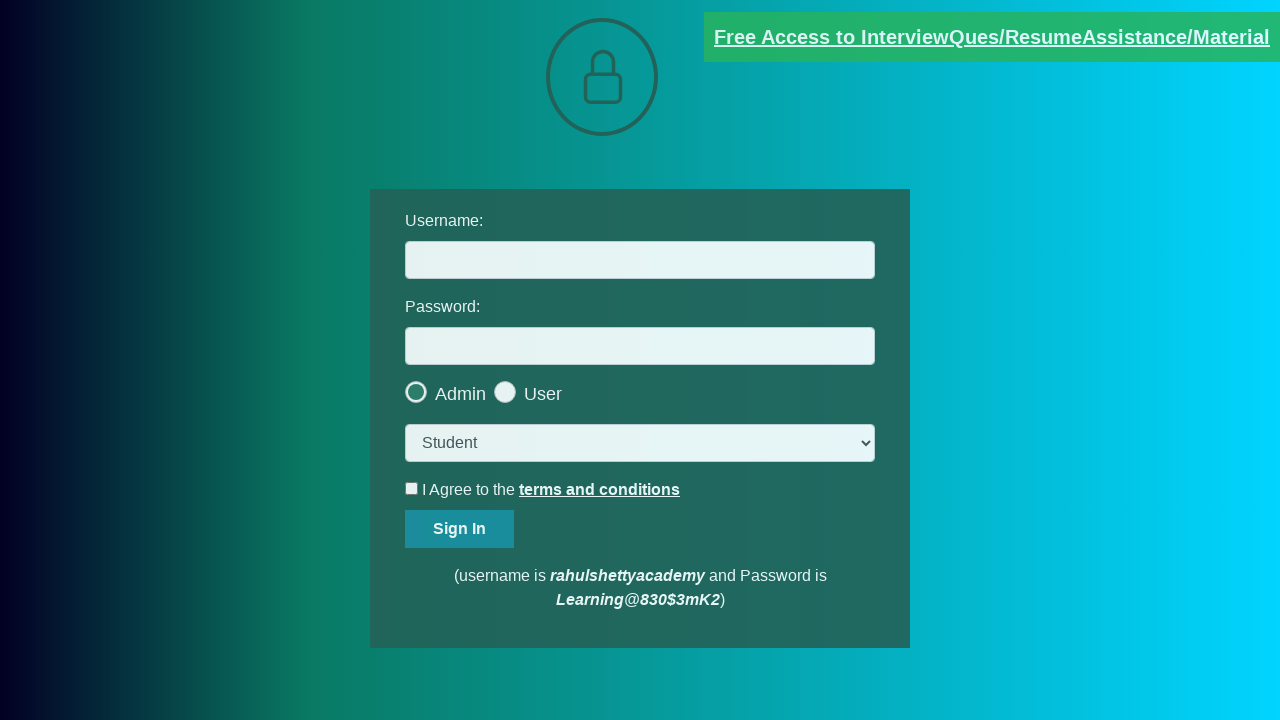

Navigated to shop page at https://rahulshettyacademy.com/angularpractice/shop
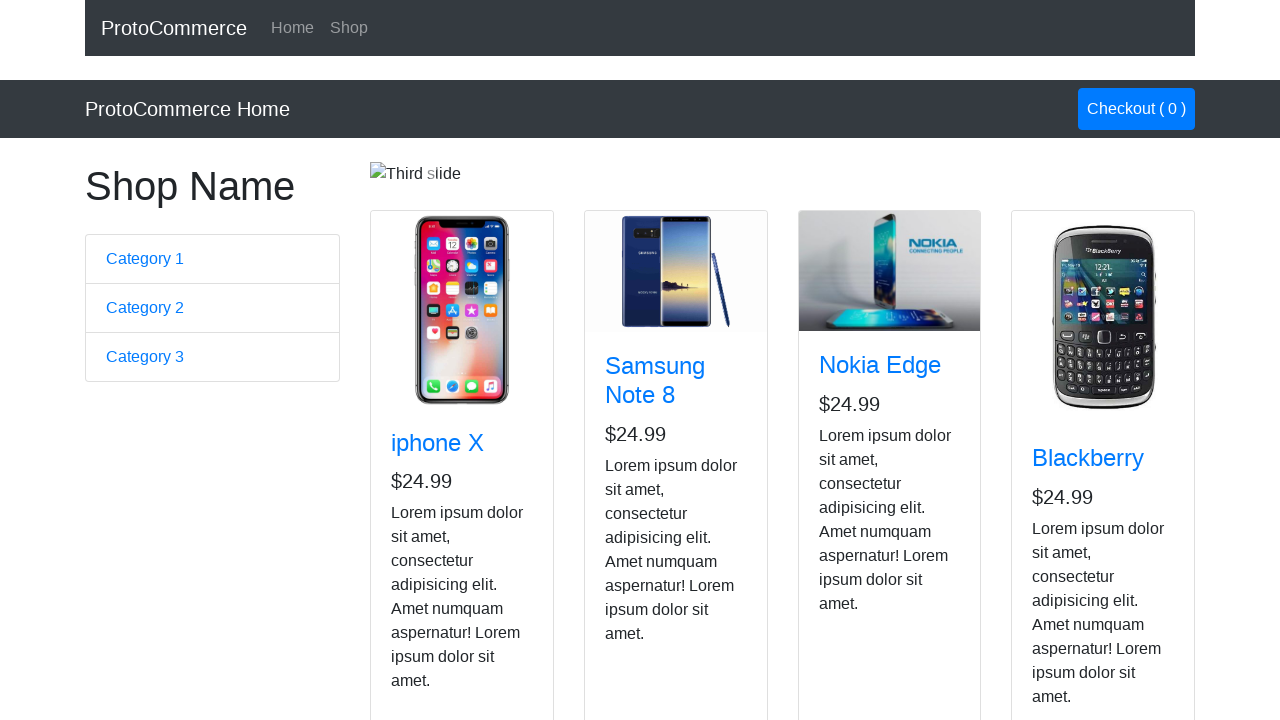

Retrieved title from shop page
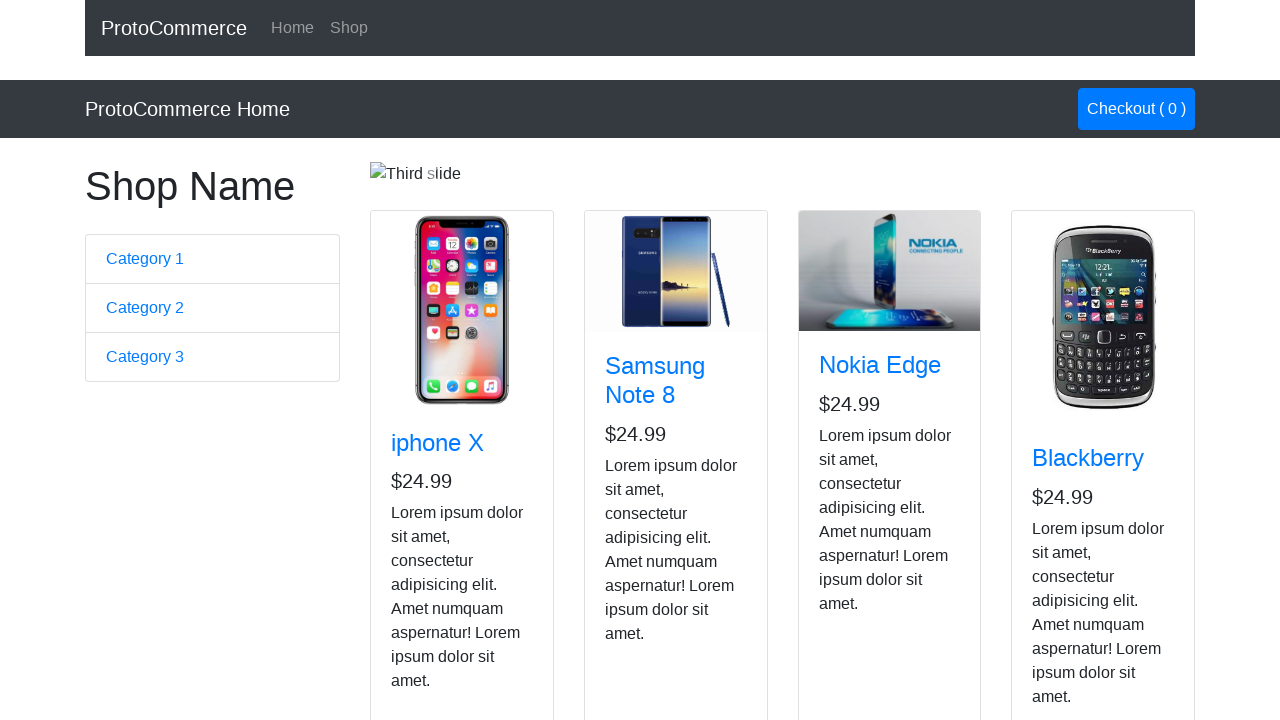

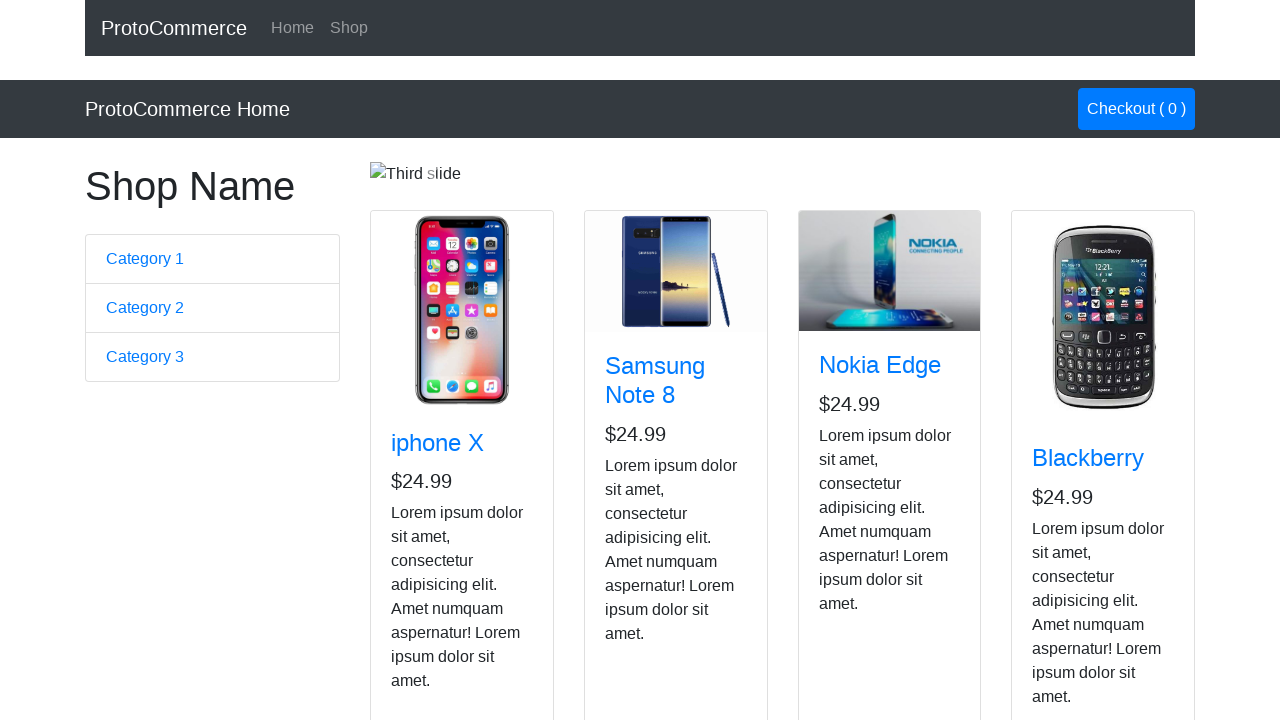